Tests drag and drop functionality by dragging an element to a drop zone

Starting URL: http://sahitest.com/demo/dragDropMooTools.htm

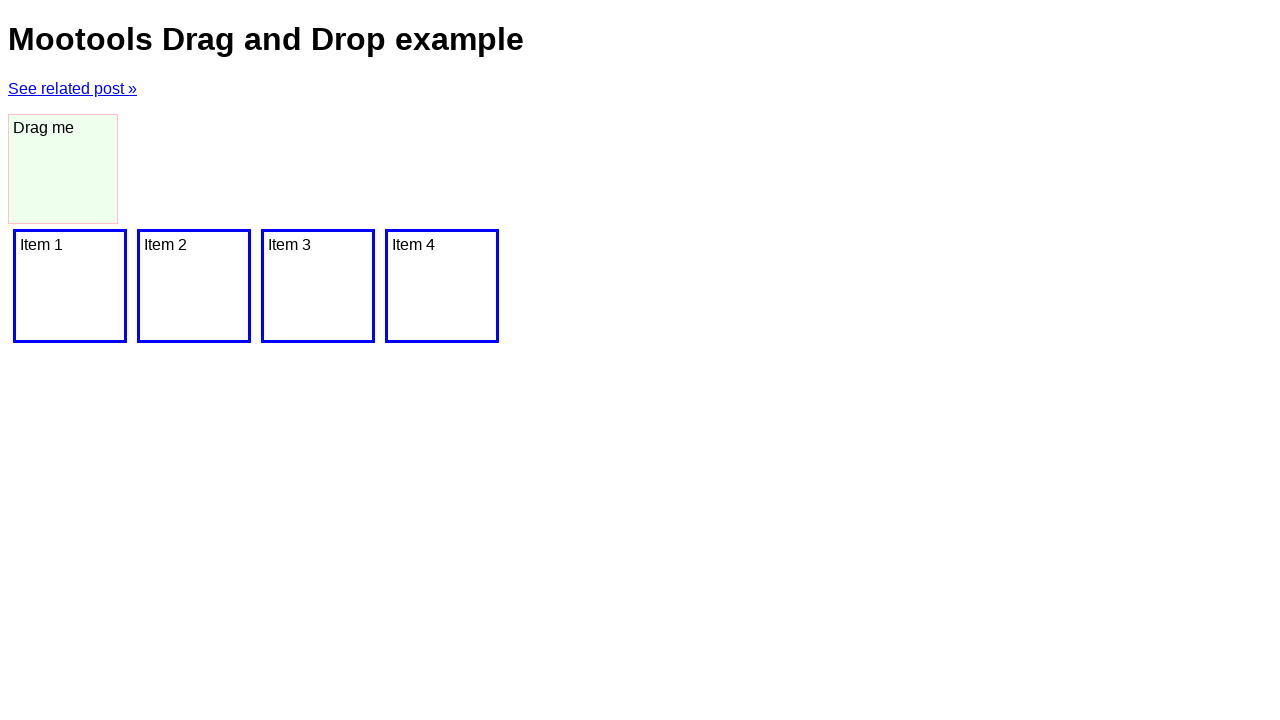

Navigated to drag and drop demo page
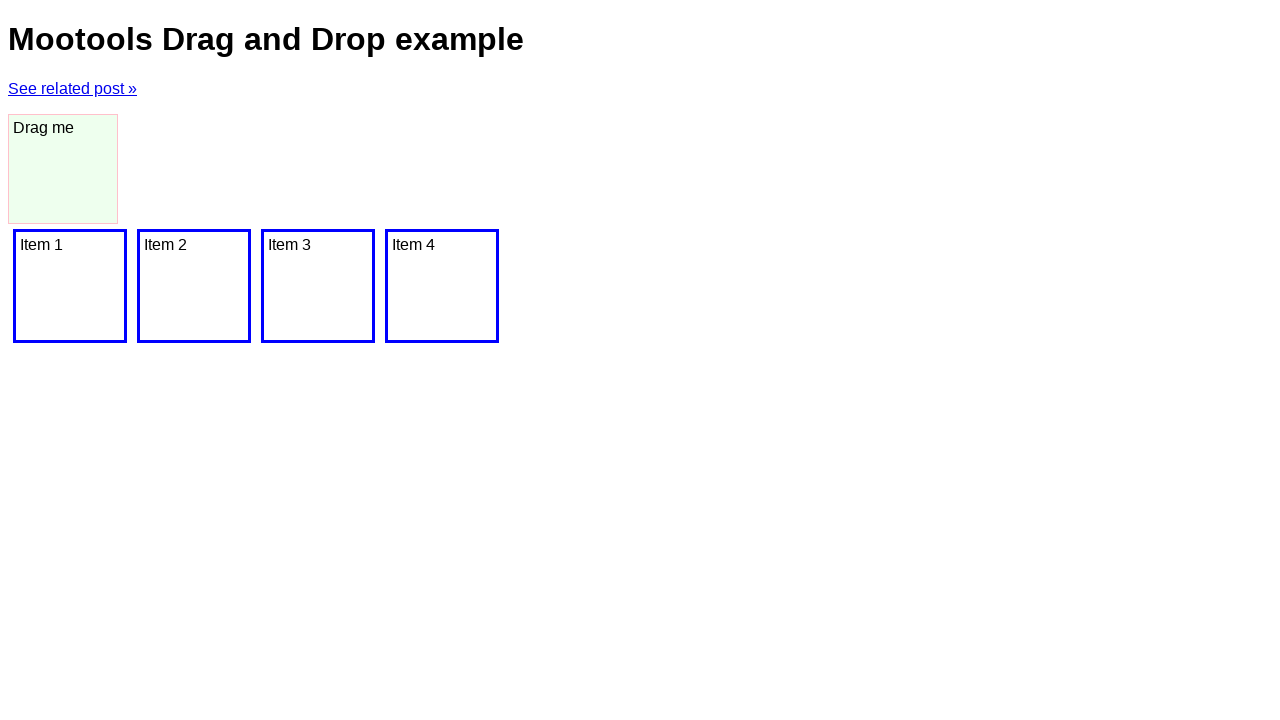

Located drag element with id 'dragger'
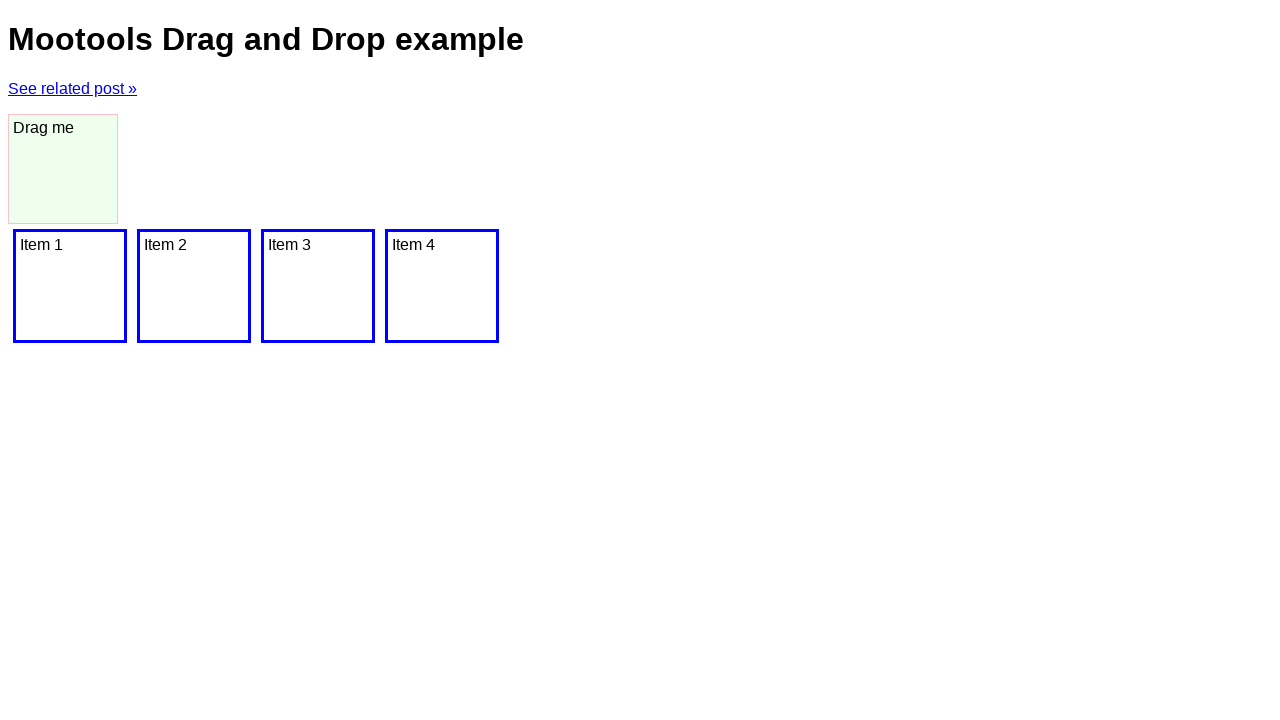

Located drop zone element
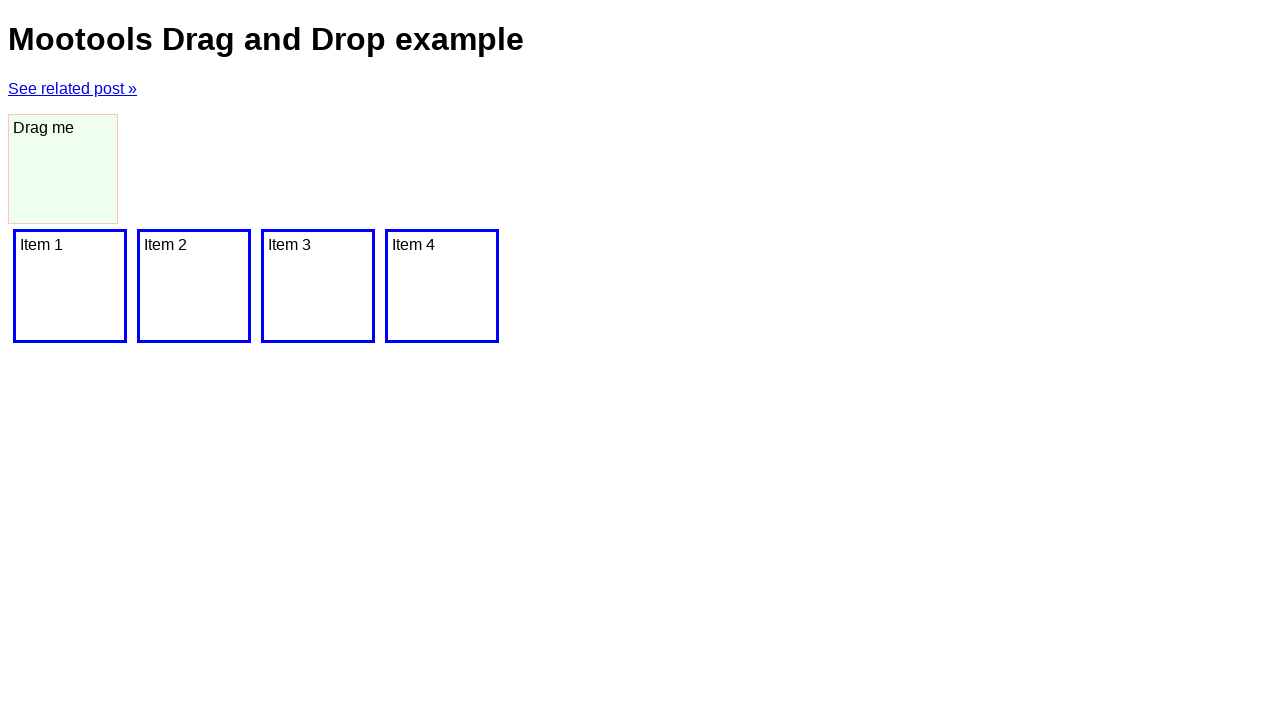

Dragged element to drop zone at (70, 286)
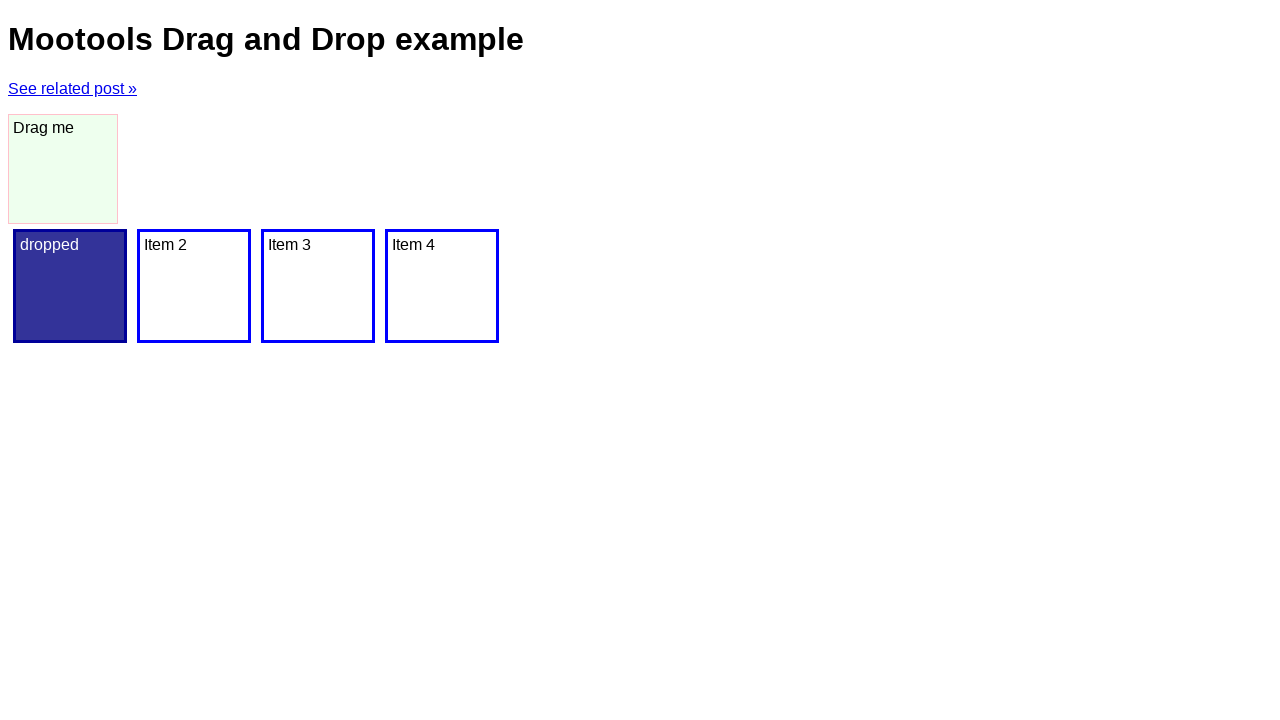

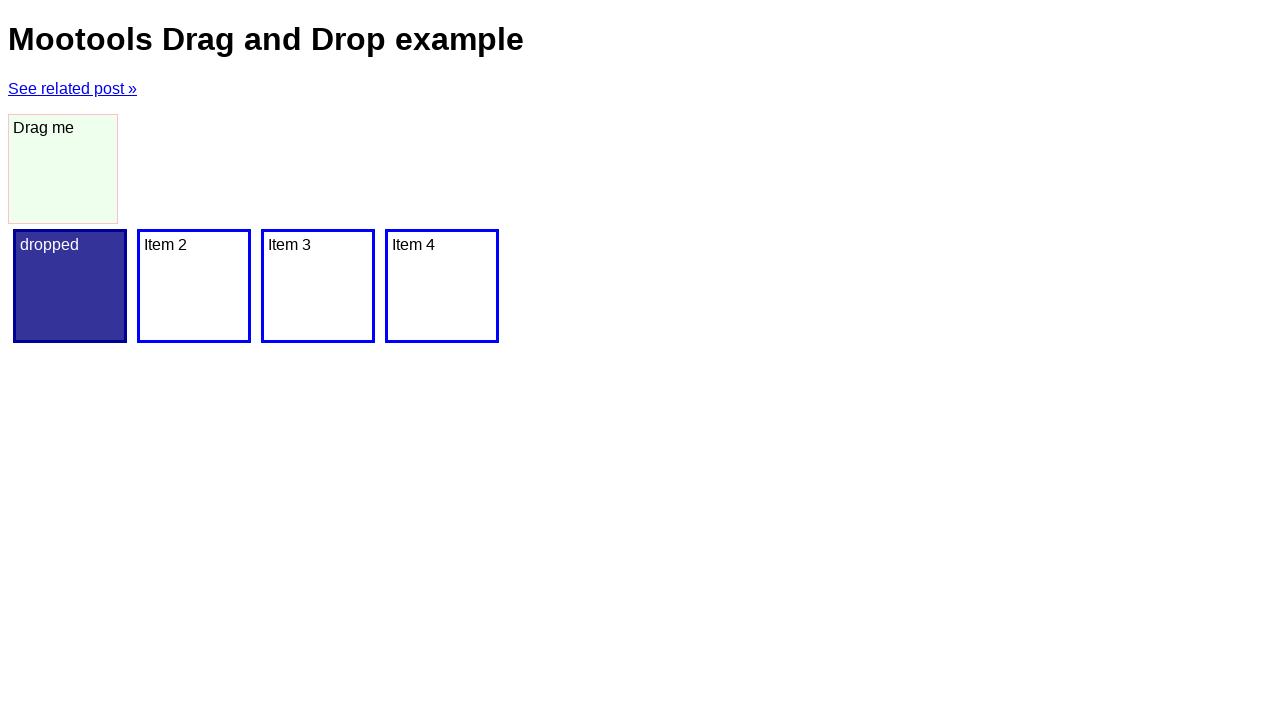